Waits for price to drop to $100, books an item, solves a mathematical problem, and submits the answer

Starting URL: http://suninjuly.github.io/explicit_wait2.html

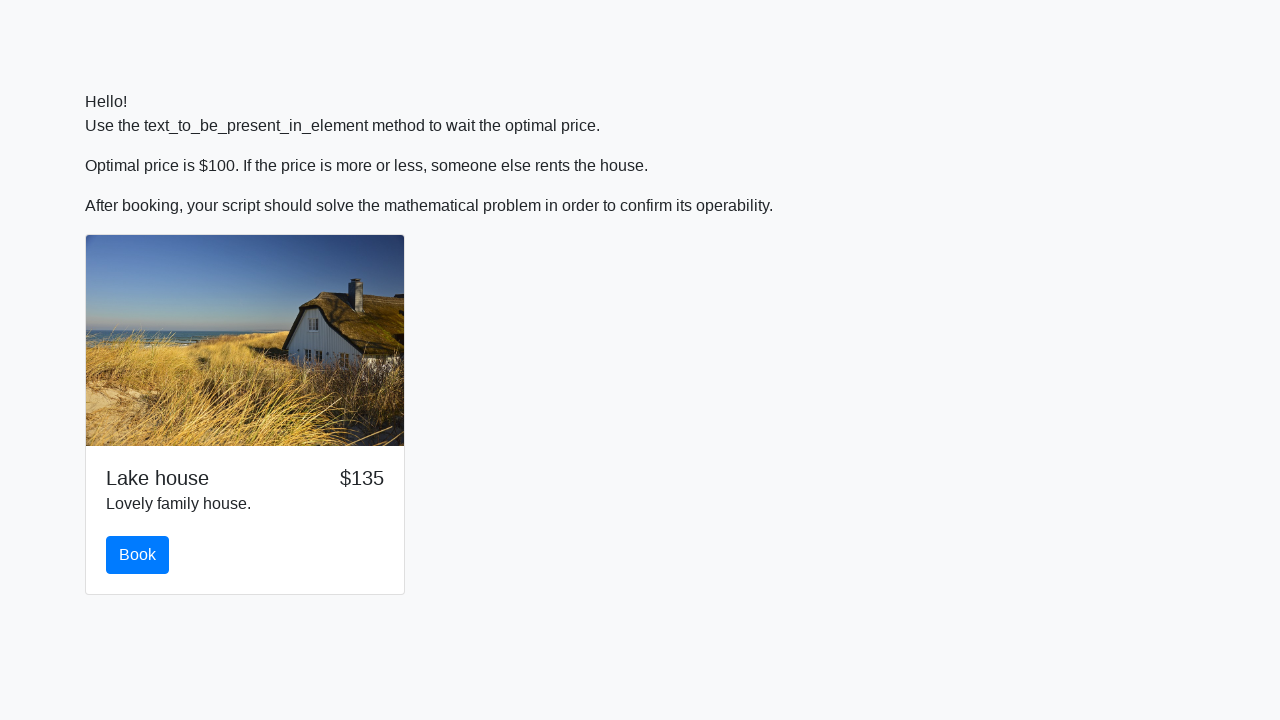

Waited for price to drop to $100
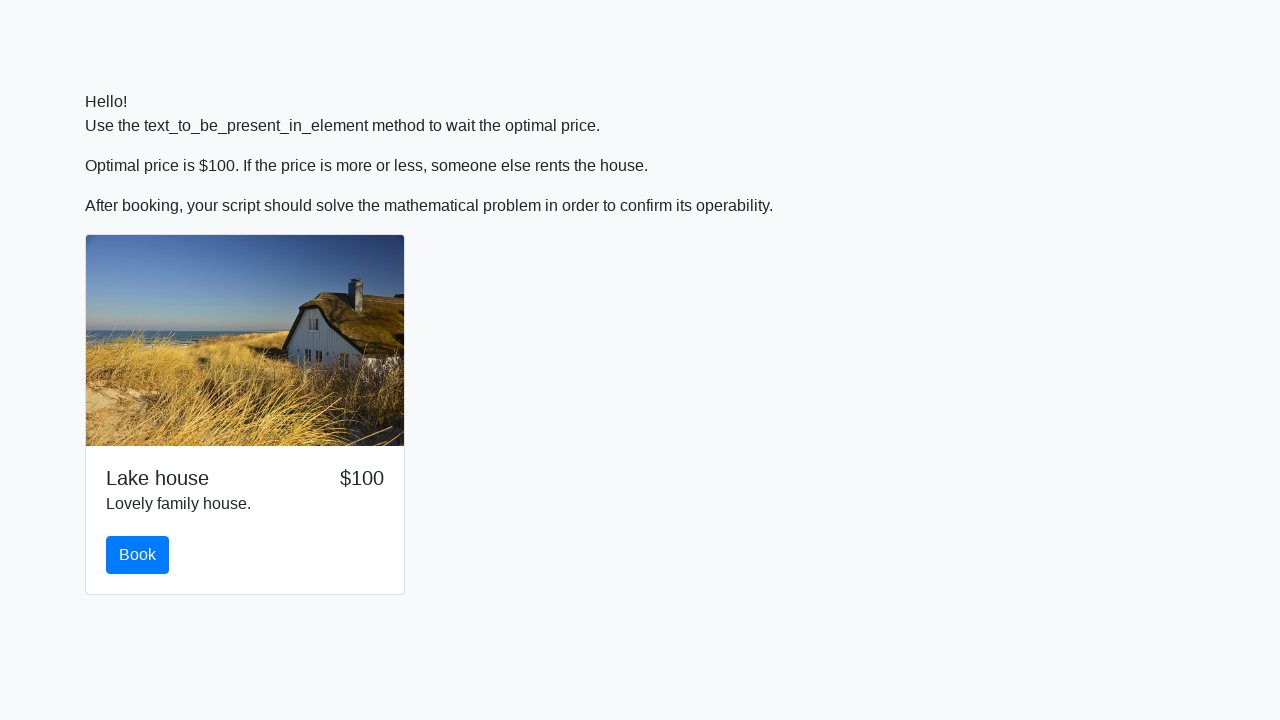

Clicked book button at (138, 555) on #book
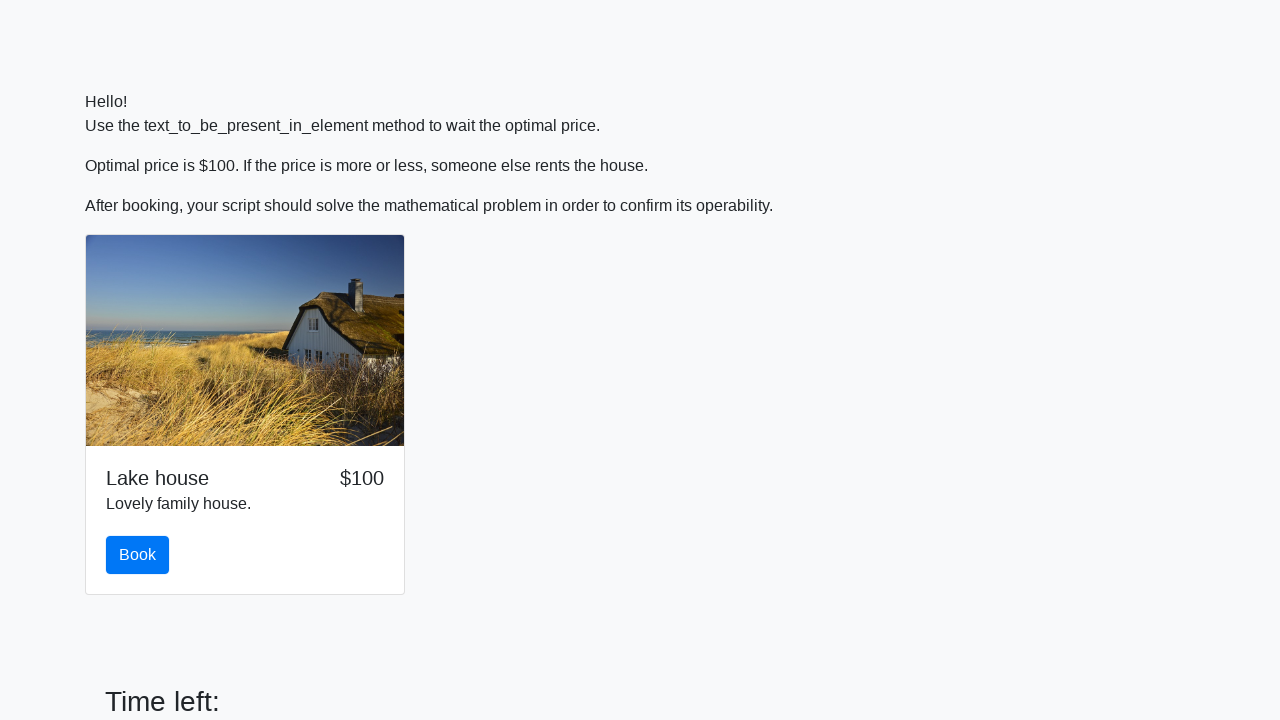

Retrieved value to calculate: 907
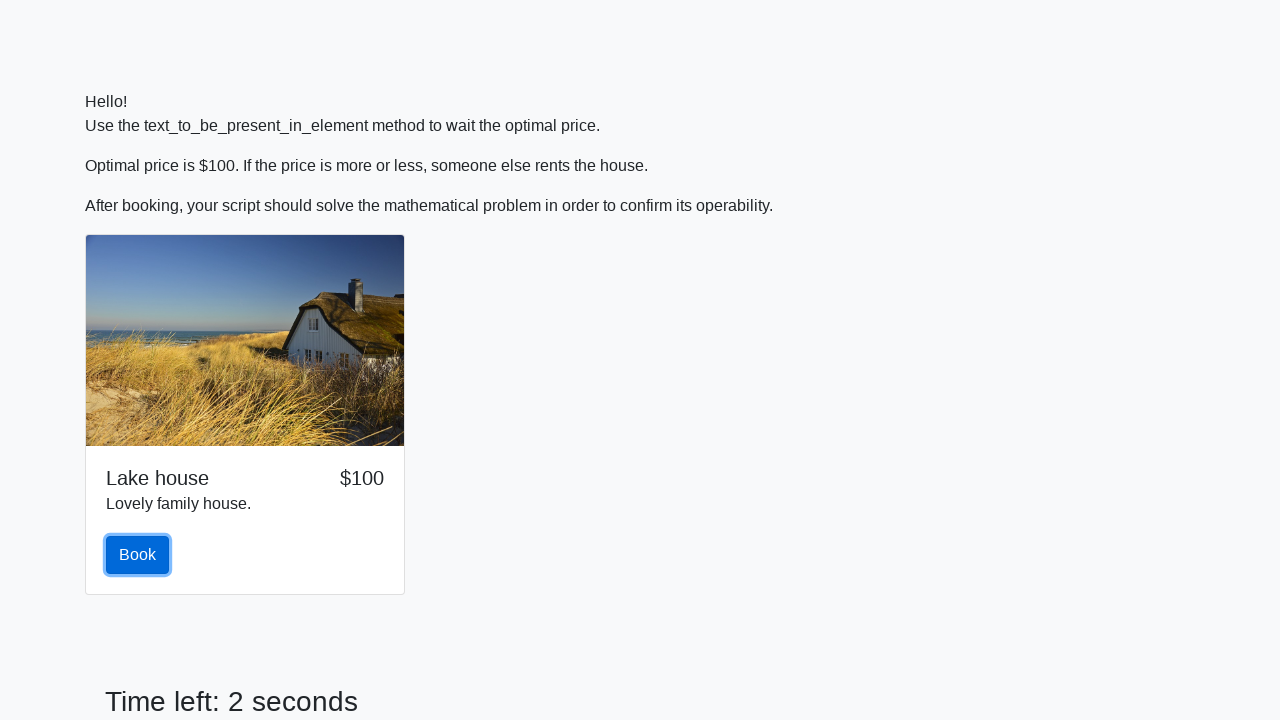

Calculated answer: 2.2564607326636787
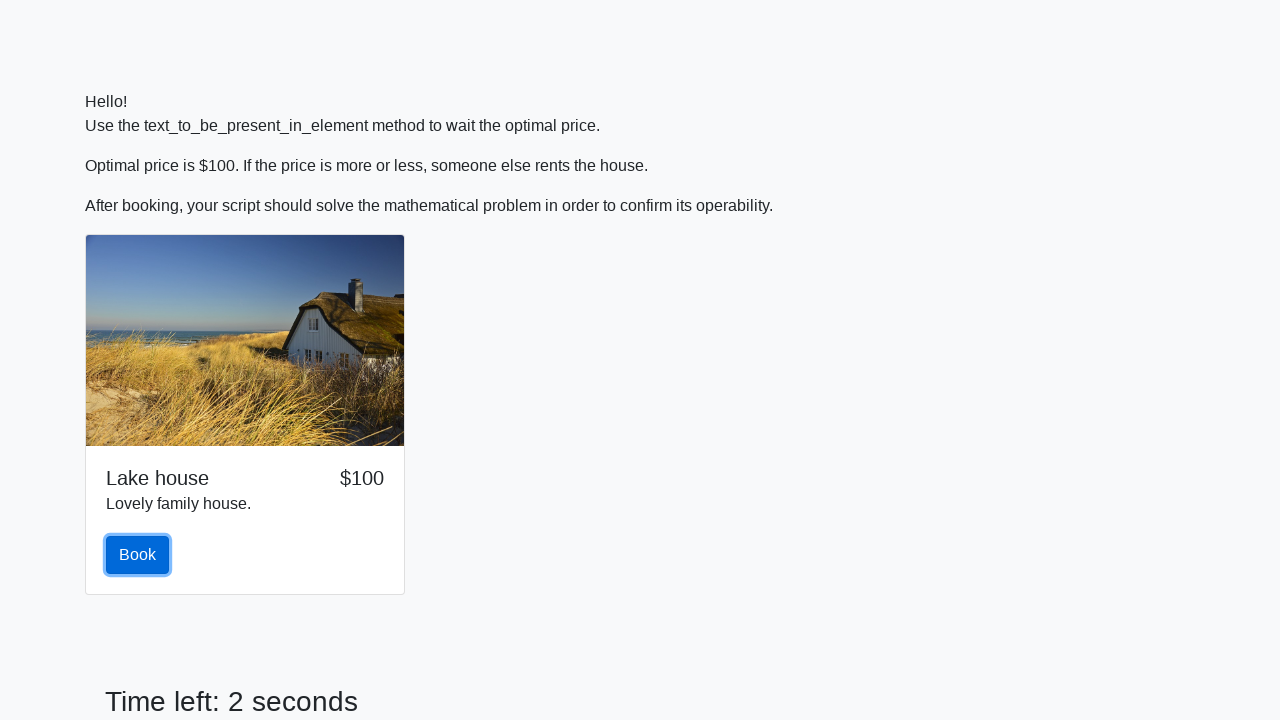

Filled answer field with calculated result: 2.2564607326636787 on #answer
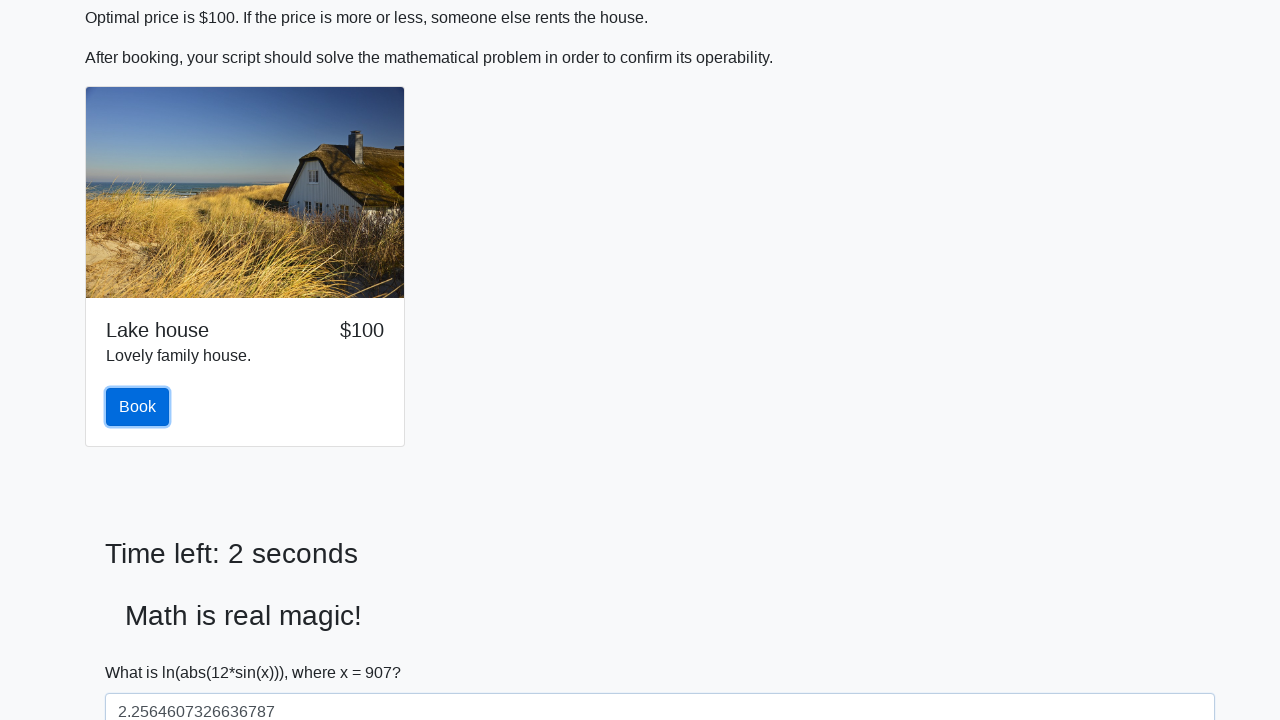

Clicked solve button to submit answer at (143, 651) on #solve
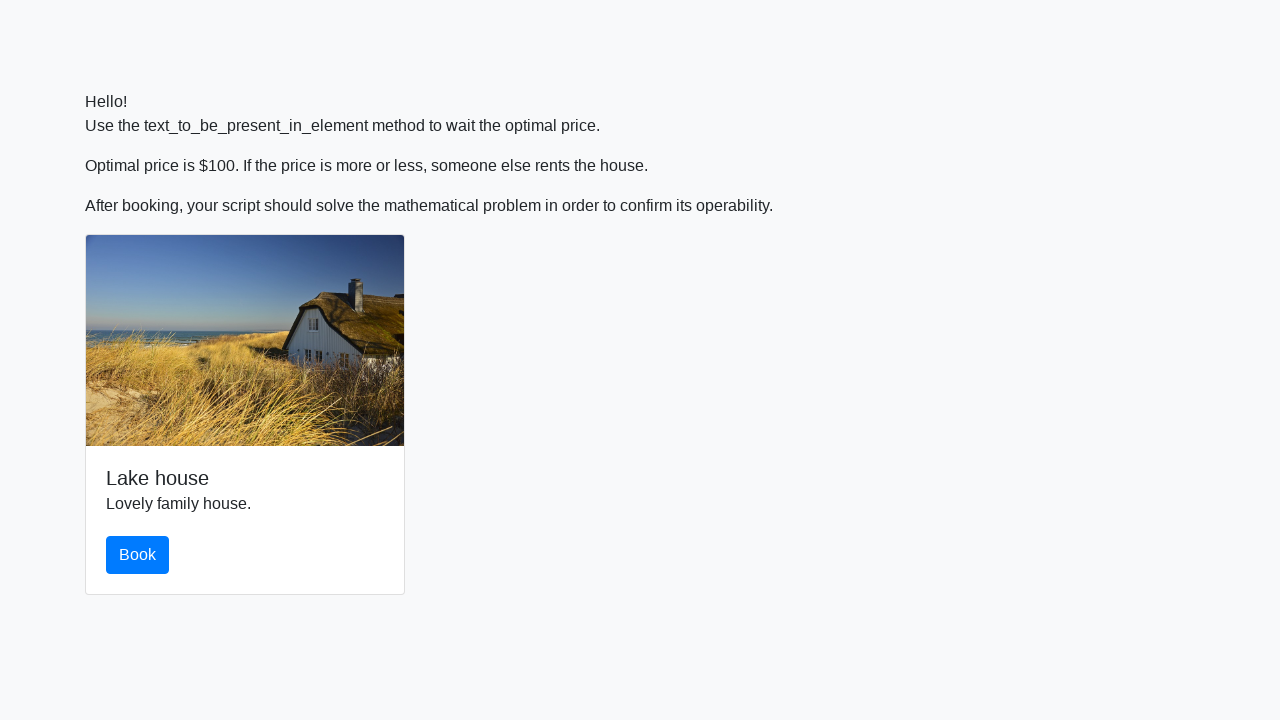

Set up dialog handler to accept alerts
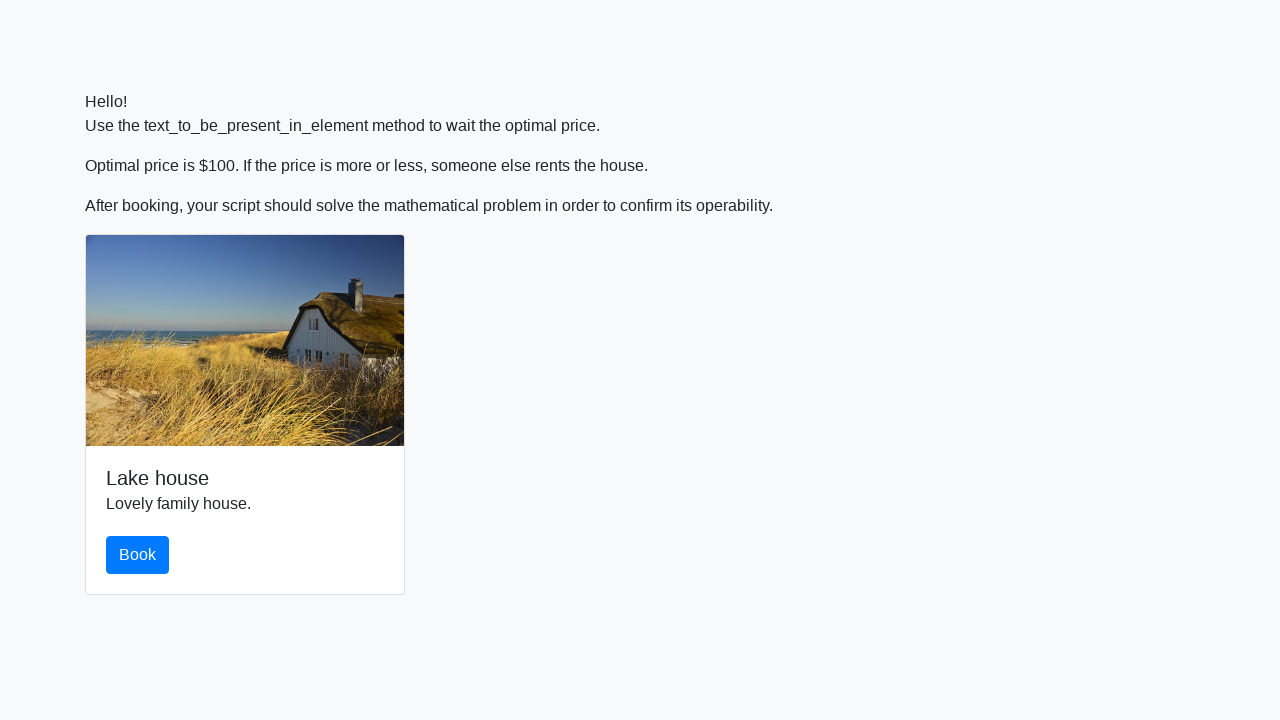

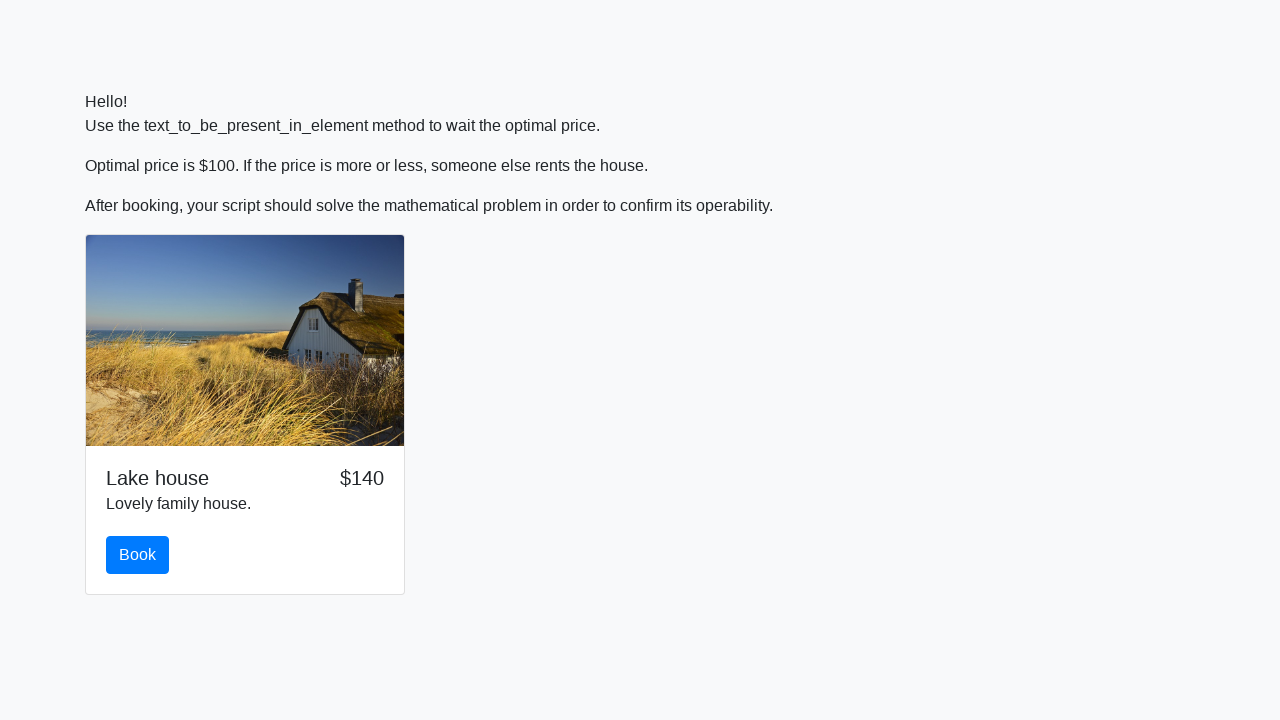